Tests multi-select functionality by clicking and dragging across multiple selectable items

Starting URL: http://jqueryui.com/resources/demos/selectable/display-grid.html

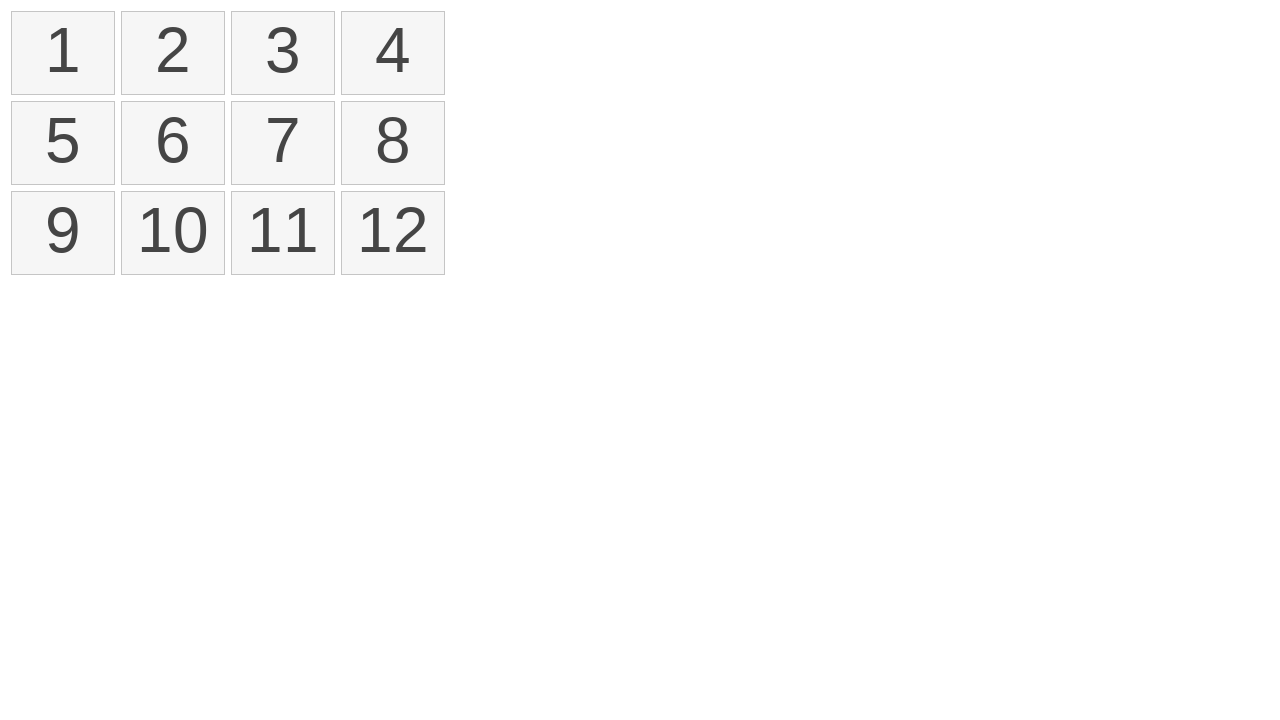

Located all selectable items in the grid
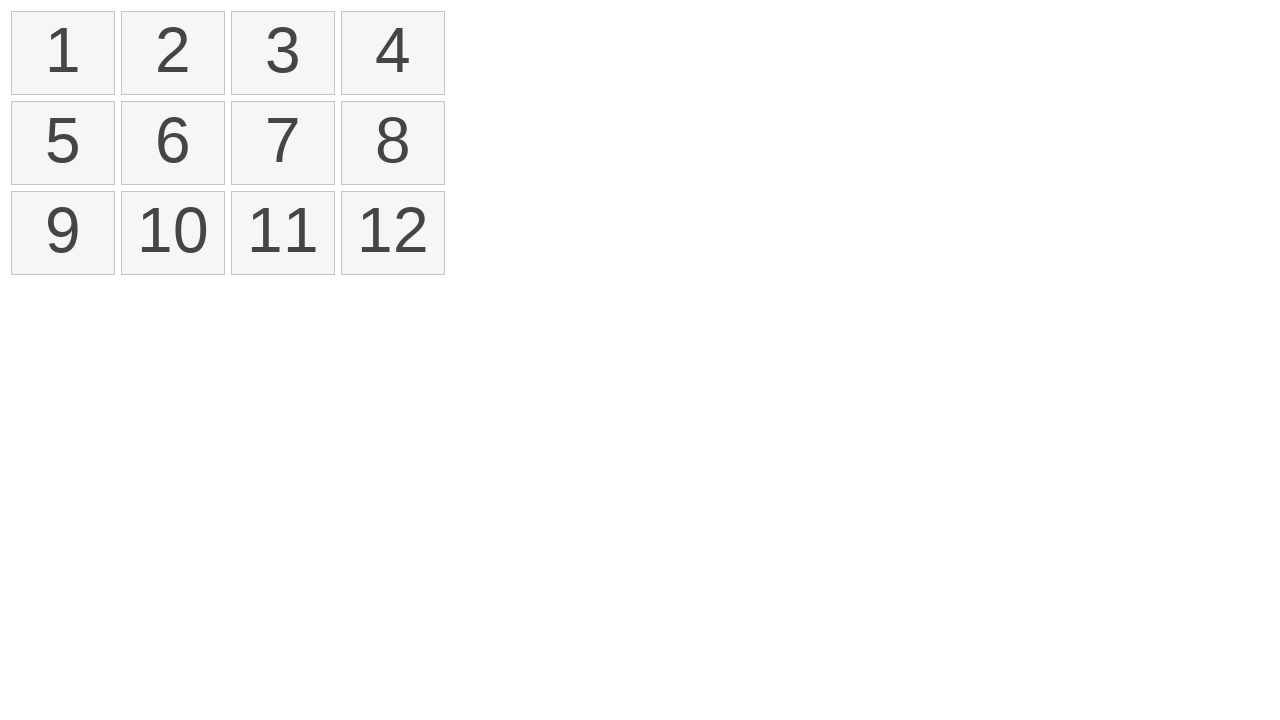

Retrieved reference to first selectable item
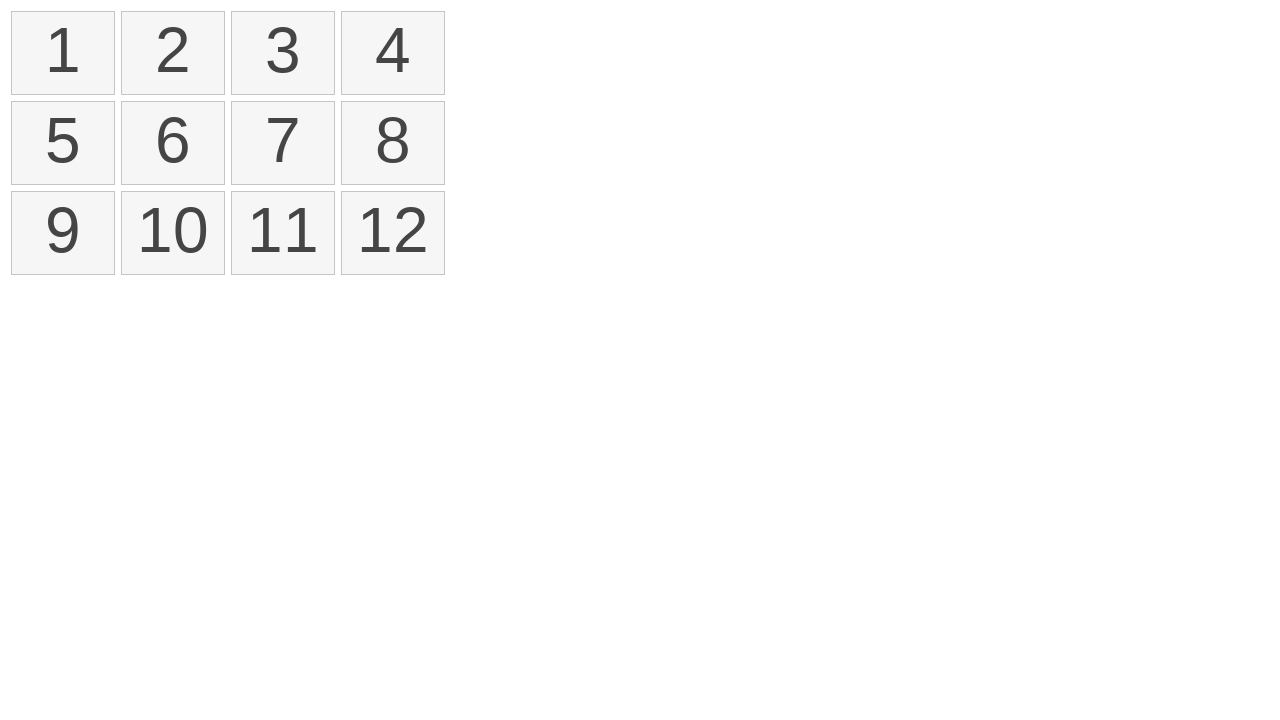

Retrieved reference to fourth selectable item
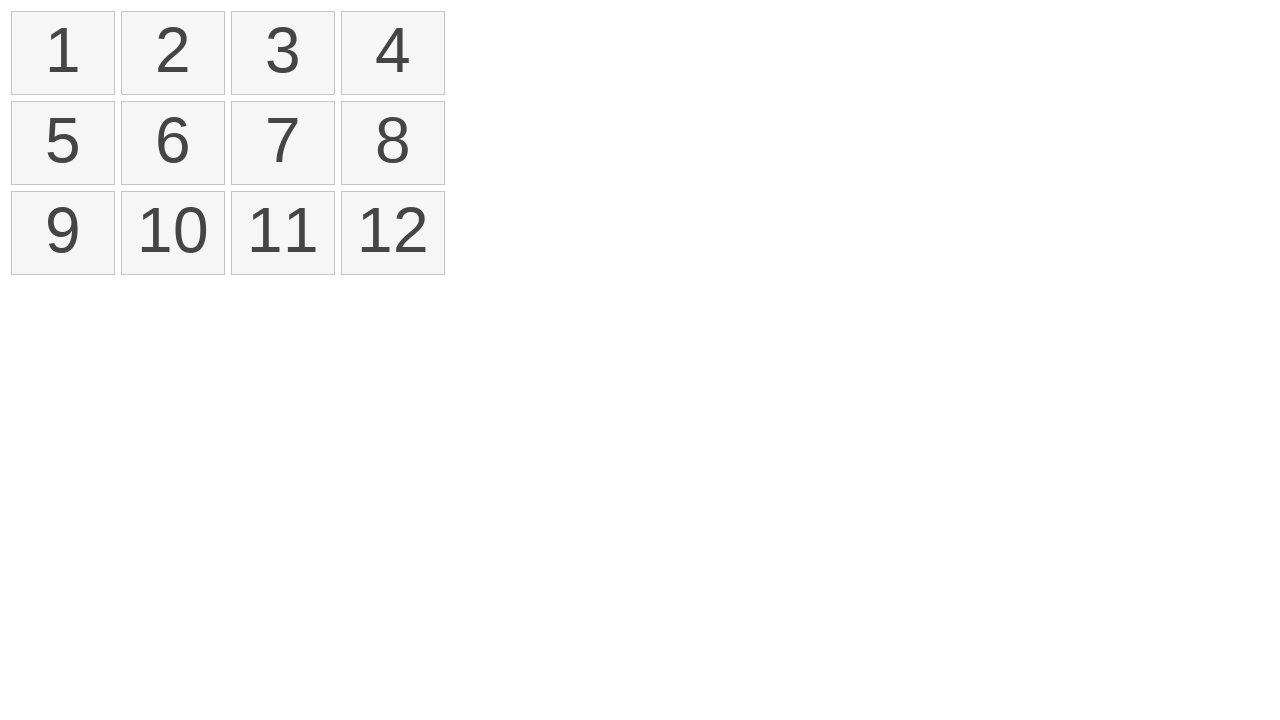

Dragged from first to fourth item to select multiple items at (393, 53)
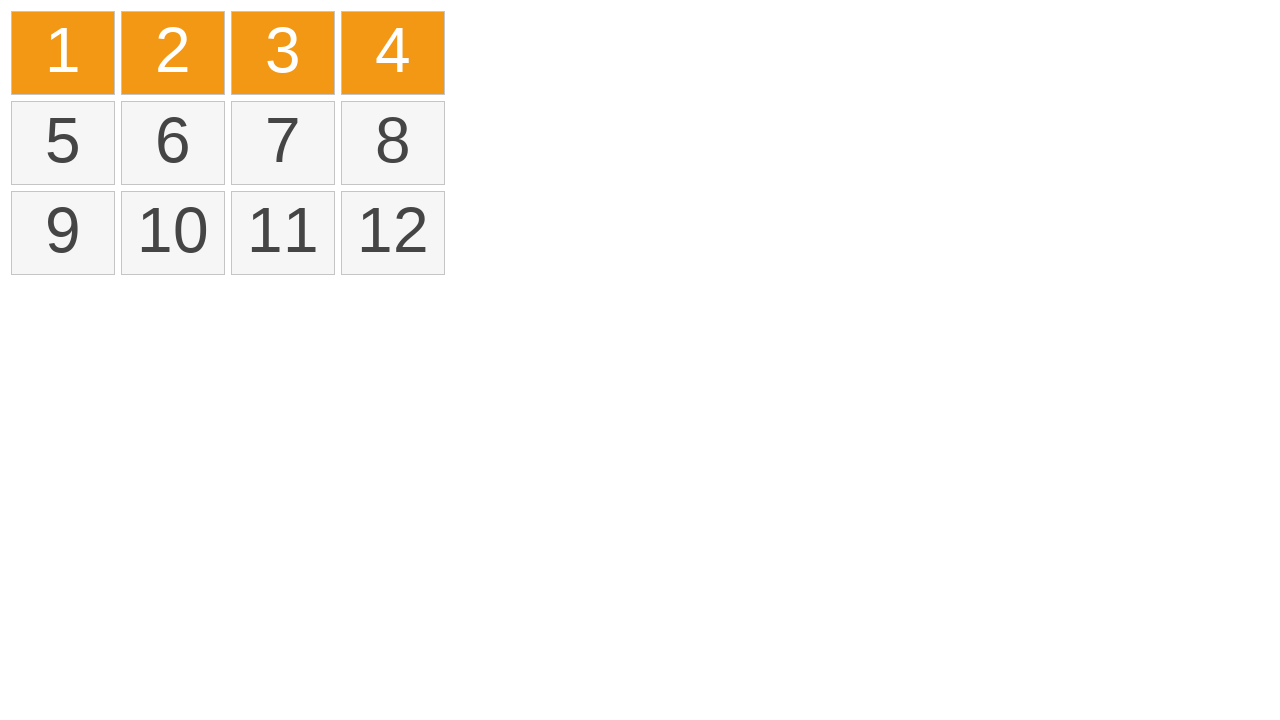

Located all selected items in the grid
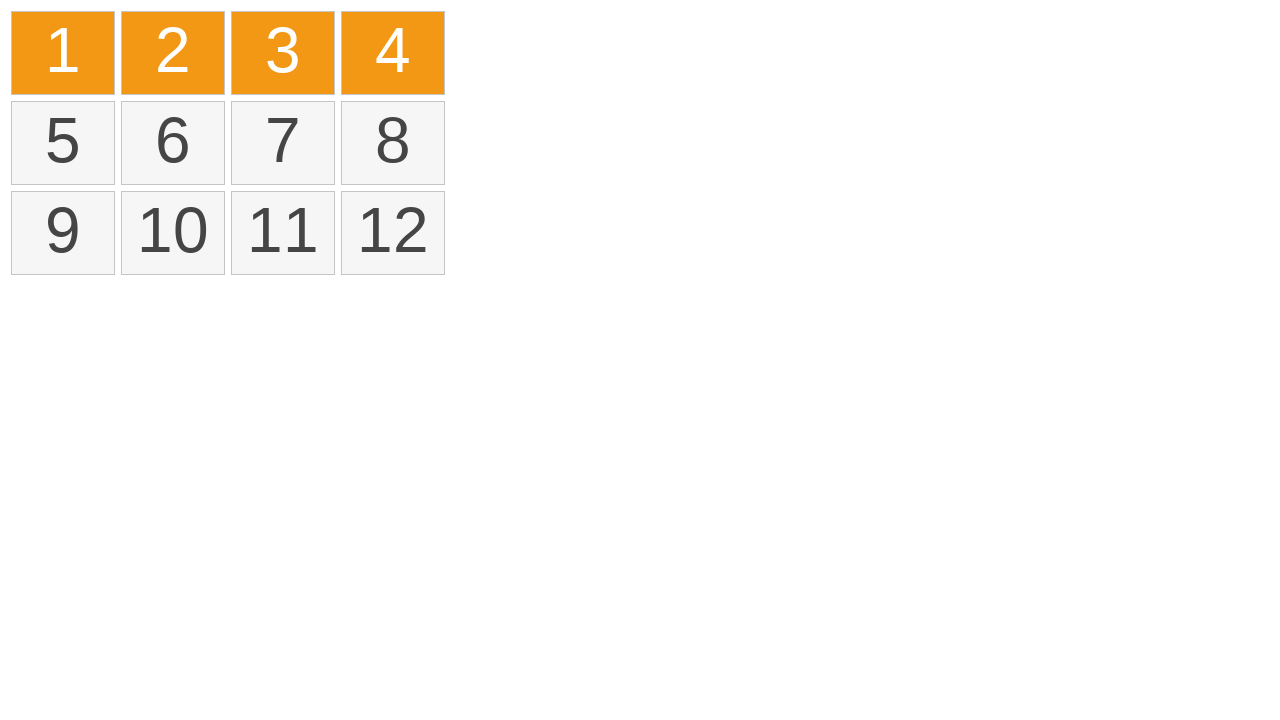

Verified that exactly 4 items are selected
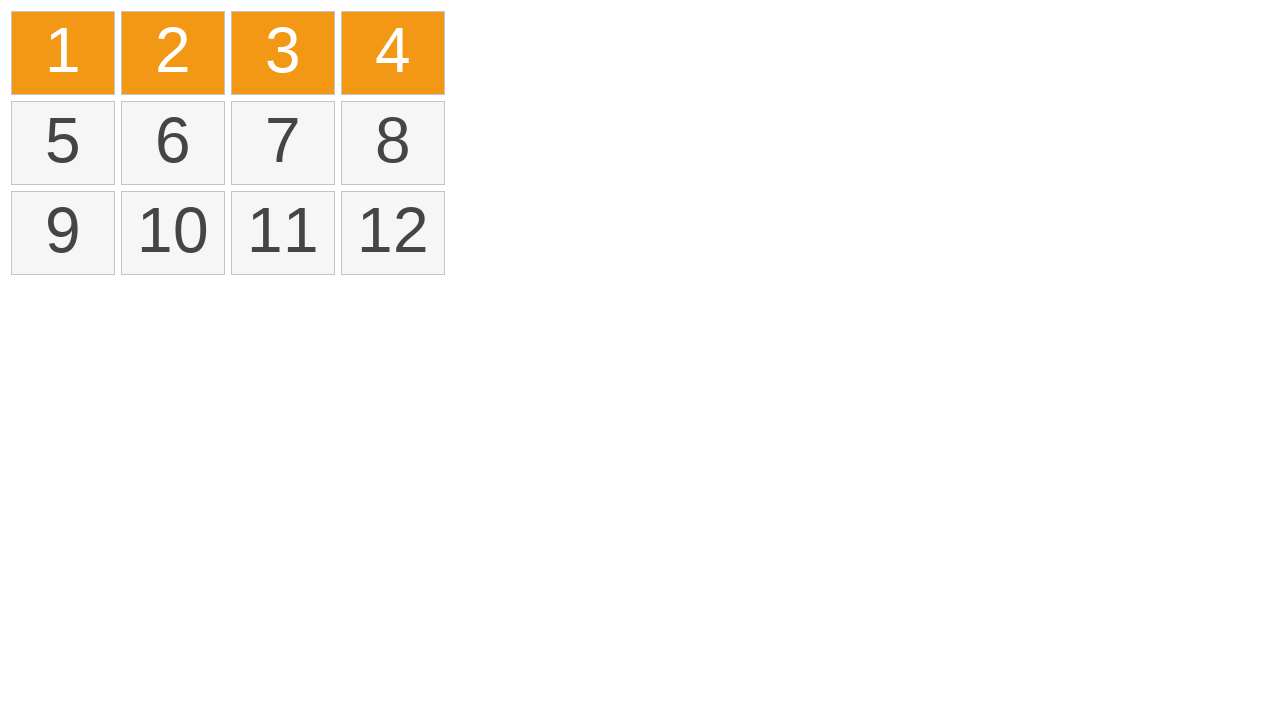

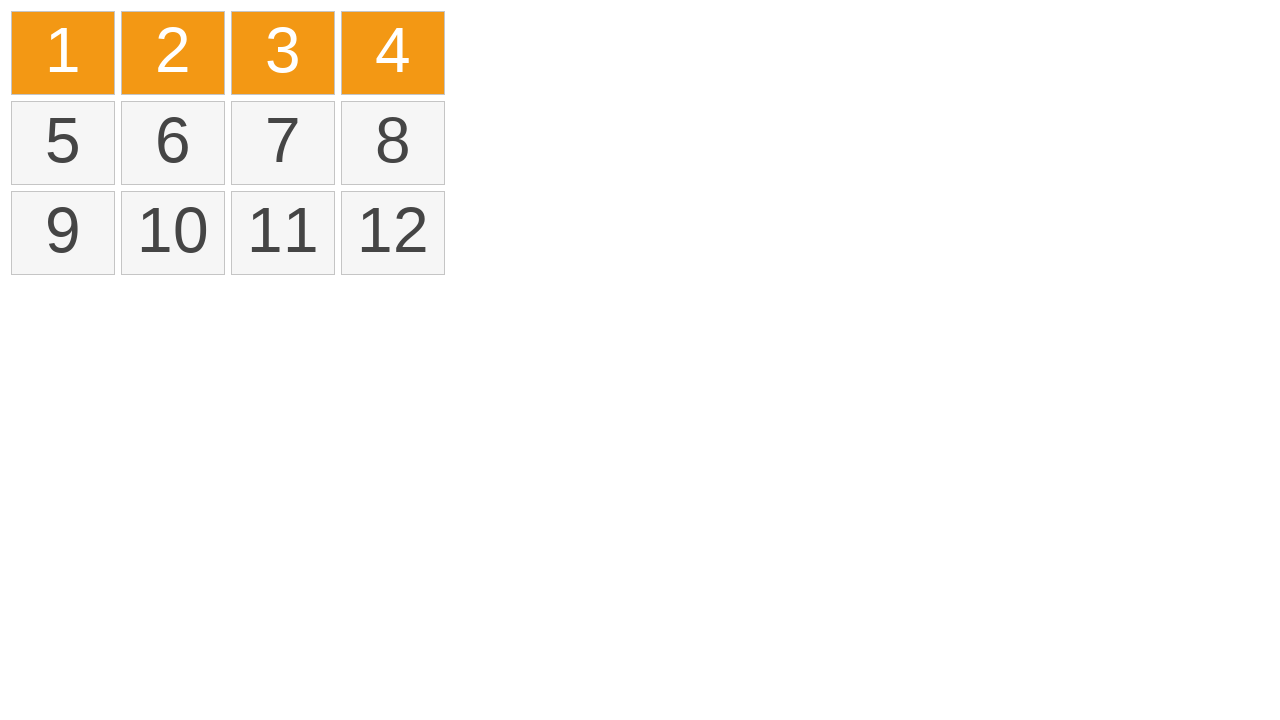